Tests search functionality with a valid keyword "crocs kids", verifies autocomplete suggestion appears, clicks on it, and confirms the search results page loads with correct heading

Starting URL: https://www.6pm.com/

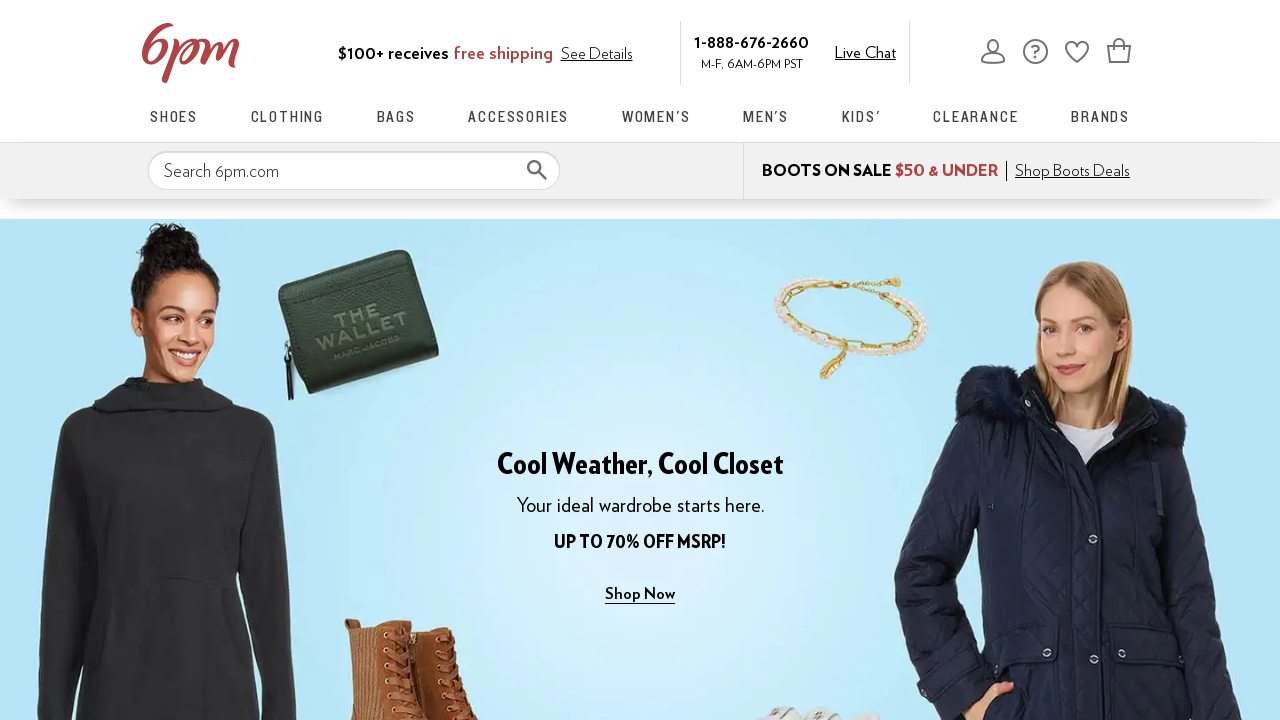

Filled search box with 'crocs kids' on #searchAll
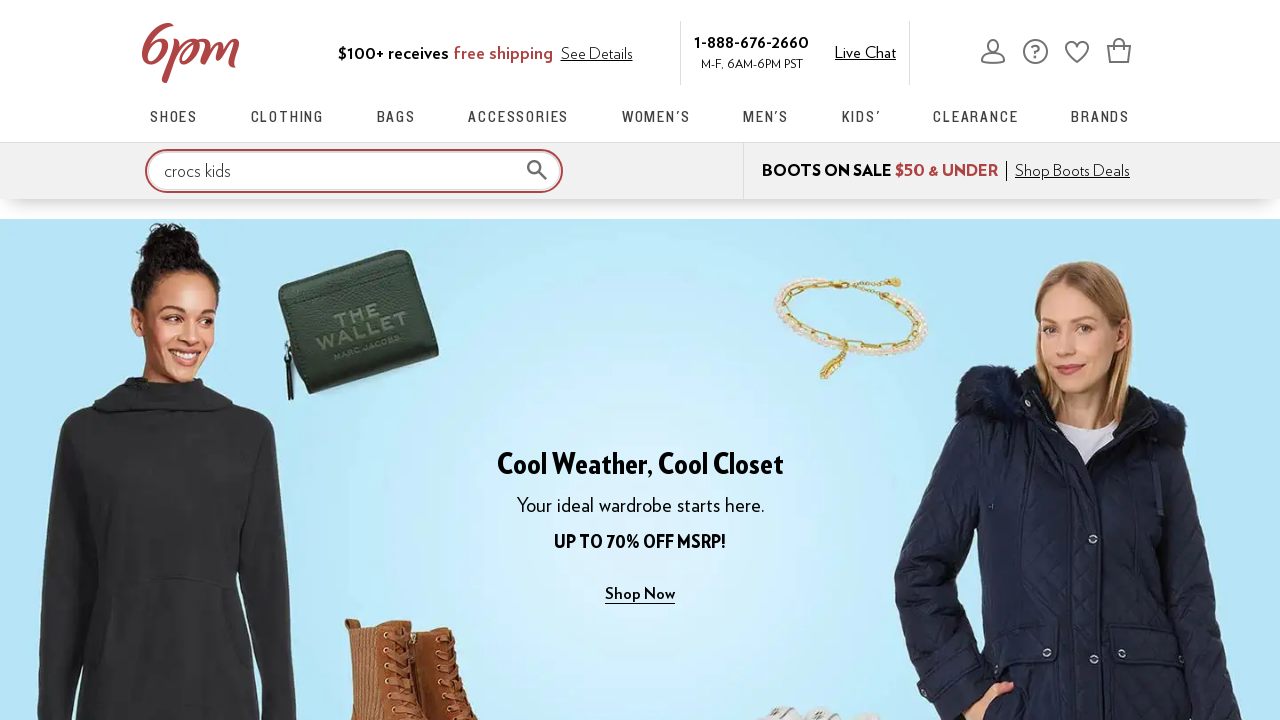

Located autocomplete suggestion link for 'crocs kids'
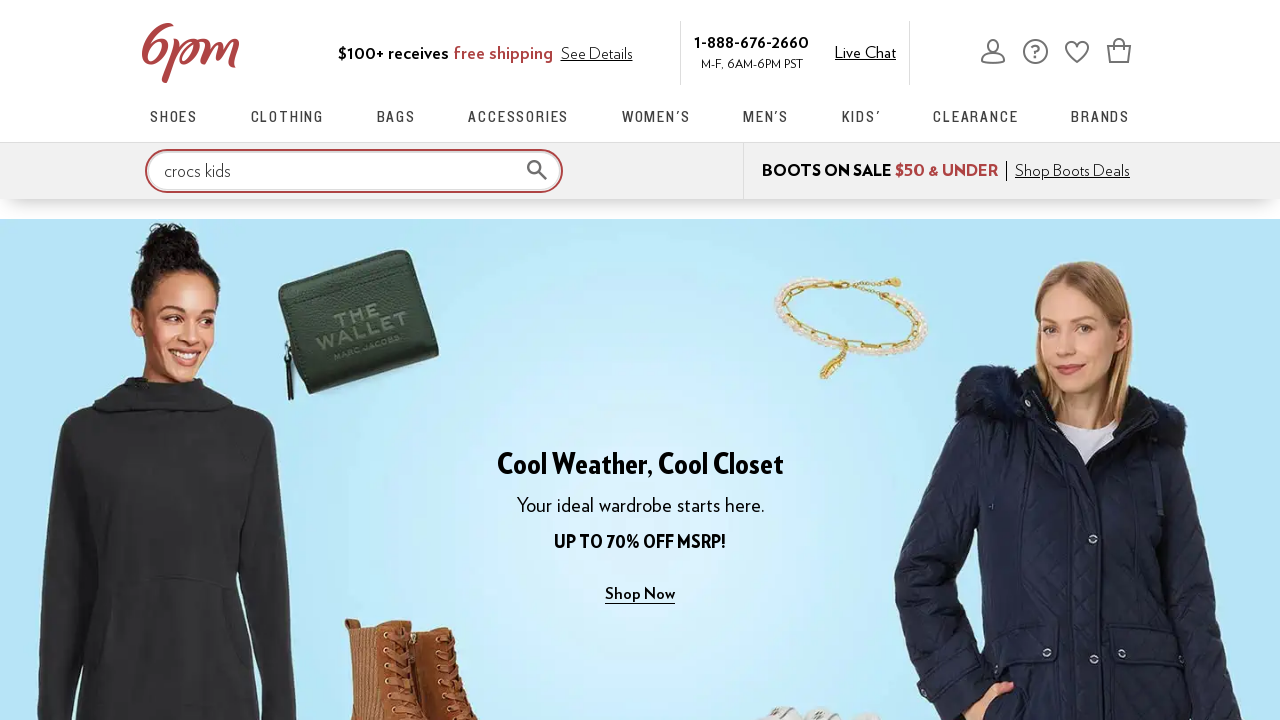

Autocomplete suggestion became visible
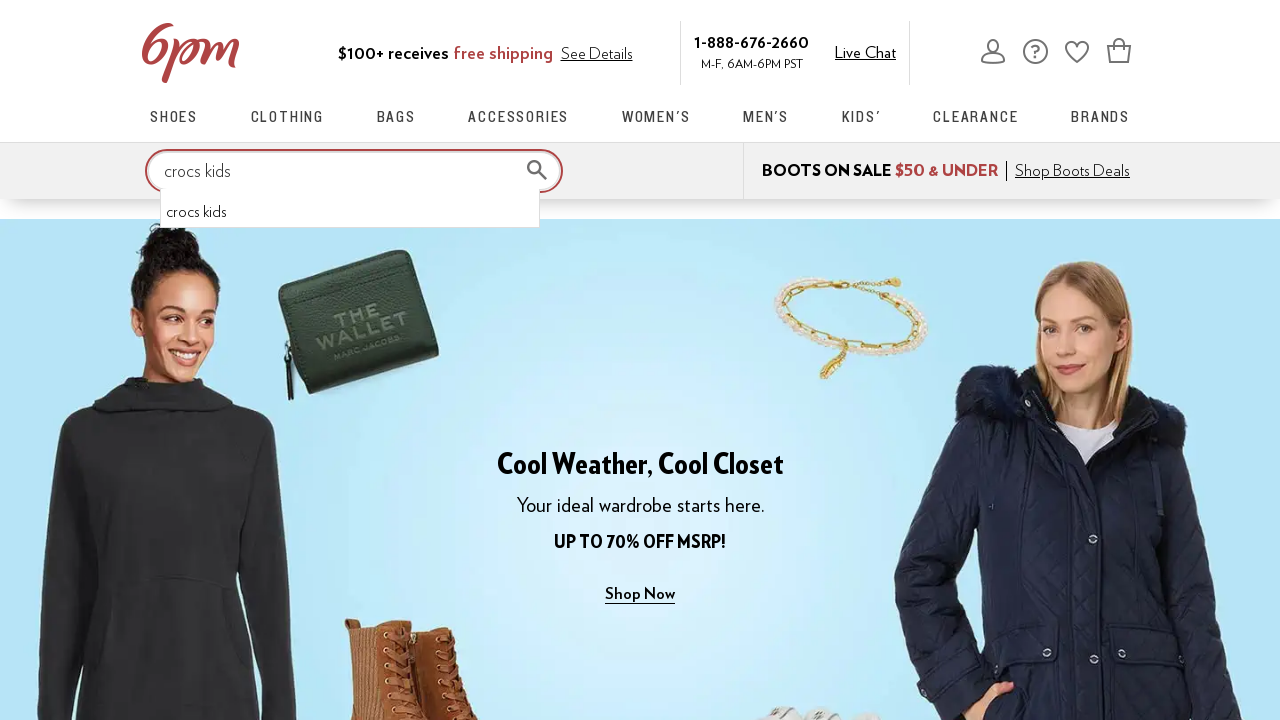

Clicked on 'crocs kids' autocomplete suggestion at (350, 212) on internal:role=link[name="crocs kids"i]
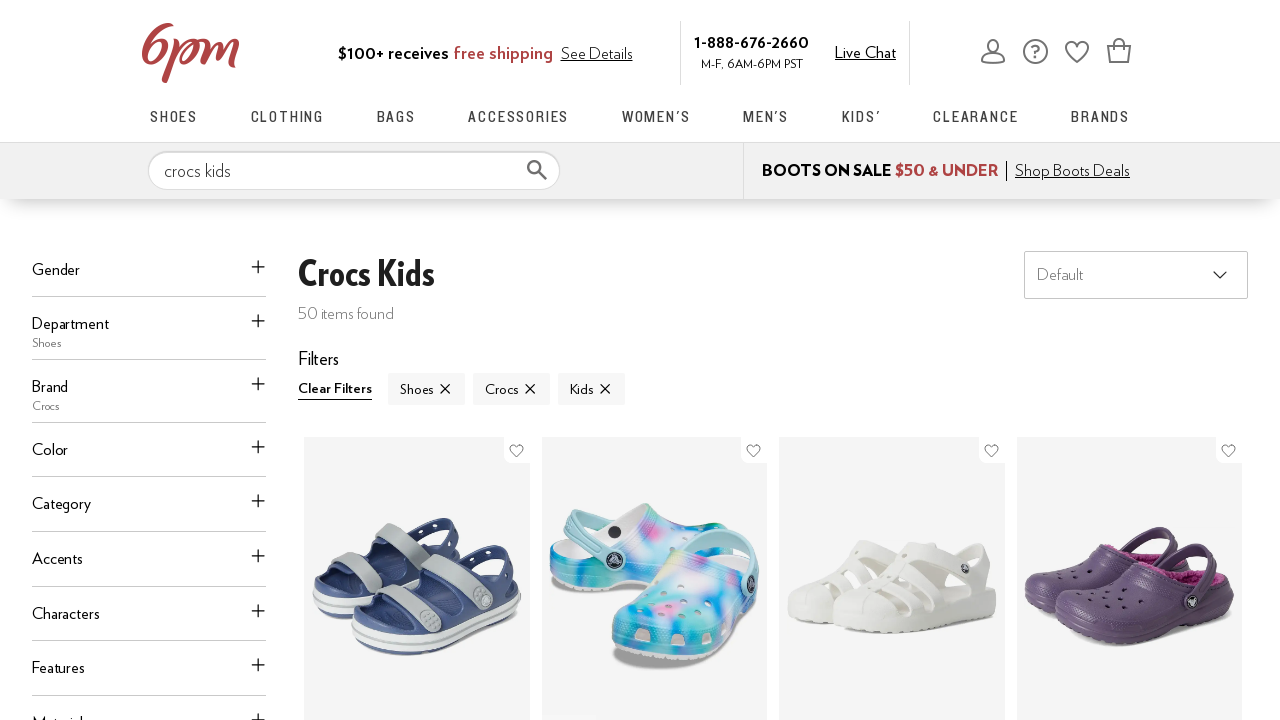

Search results page loaded with 'Crocs Kids' heading visible
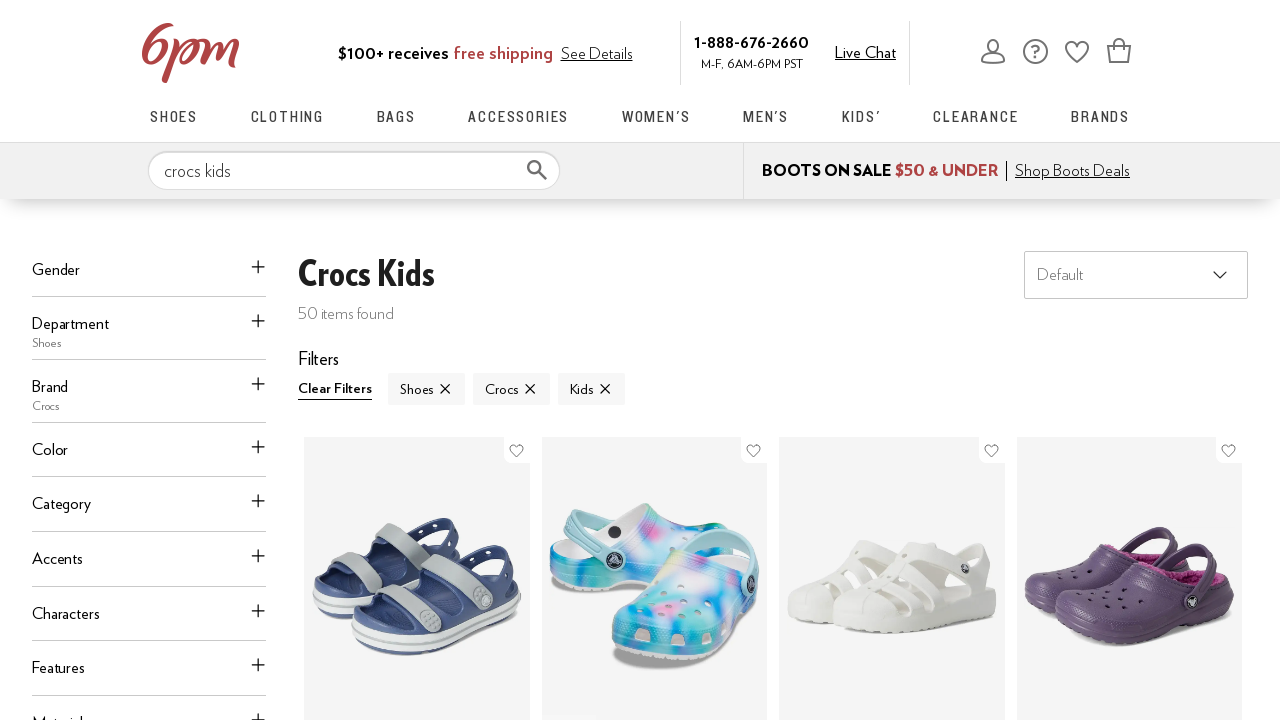

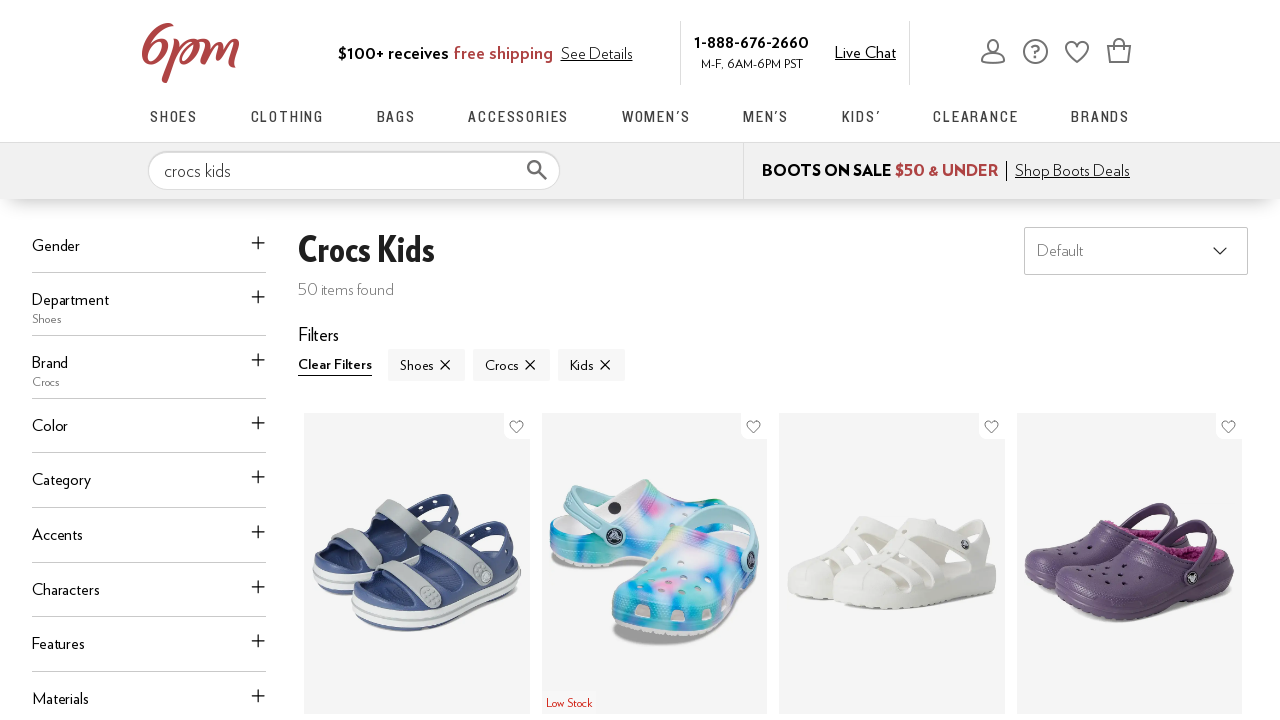